Tests multi-select dropdown functionality by selecting, deselecting options in various ways, and selecting all options

Starting URL: https://syntaxprojects.com/basic-select-dropdown-demo.php

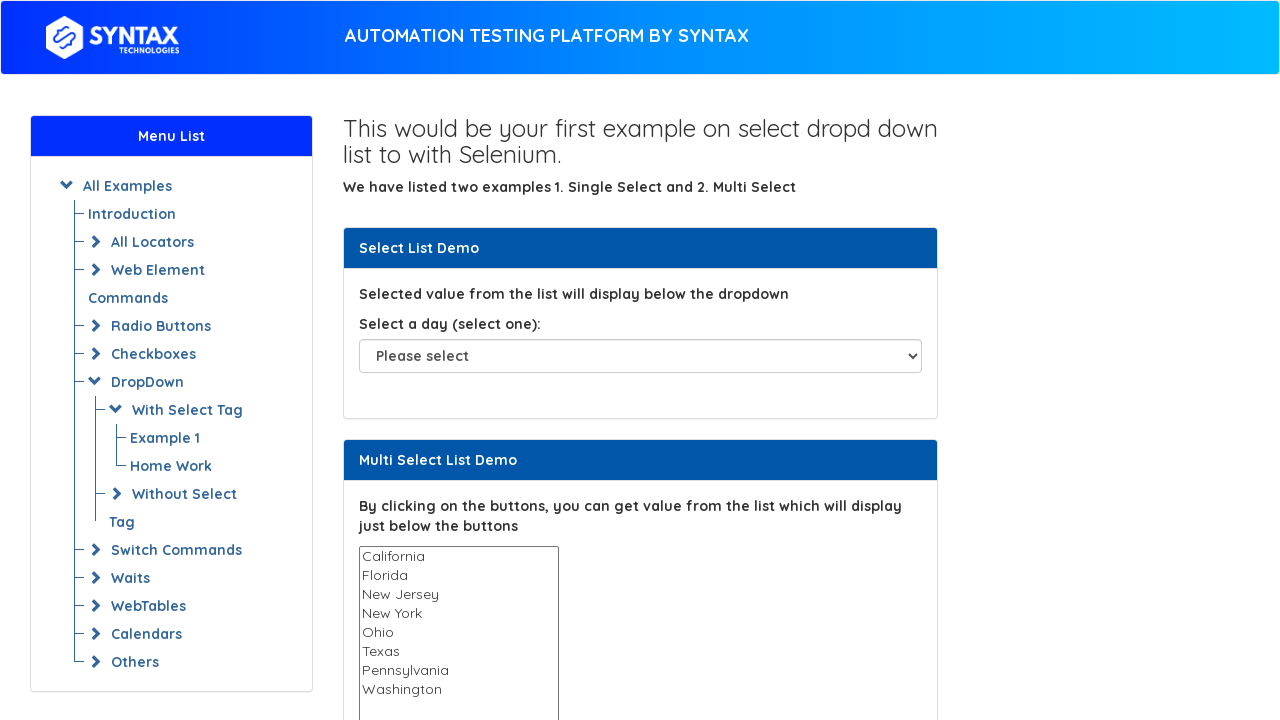

Located the multi-select dropdown element
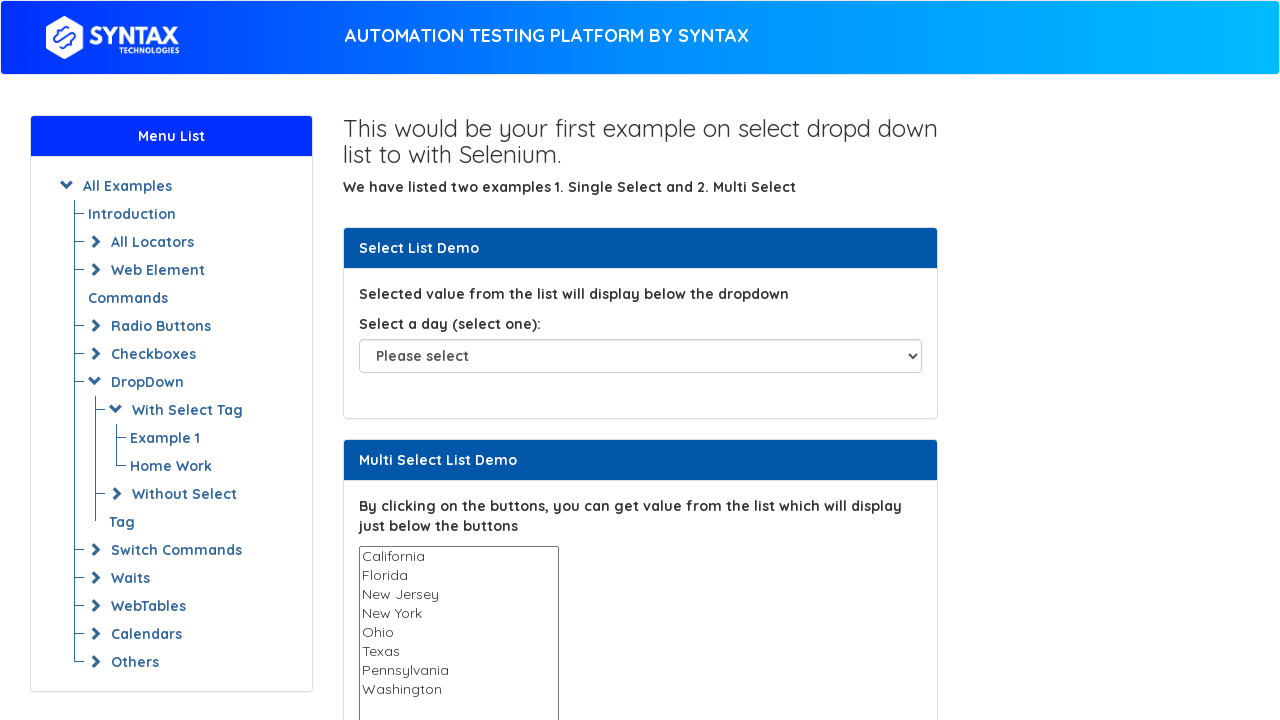

Selected 4th option (index 3) from the multi-select dropdown on #multi-select
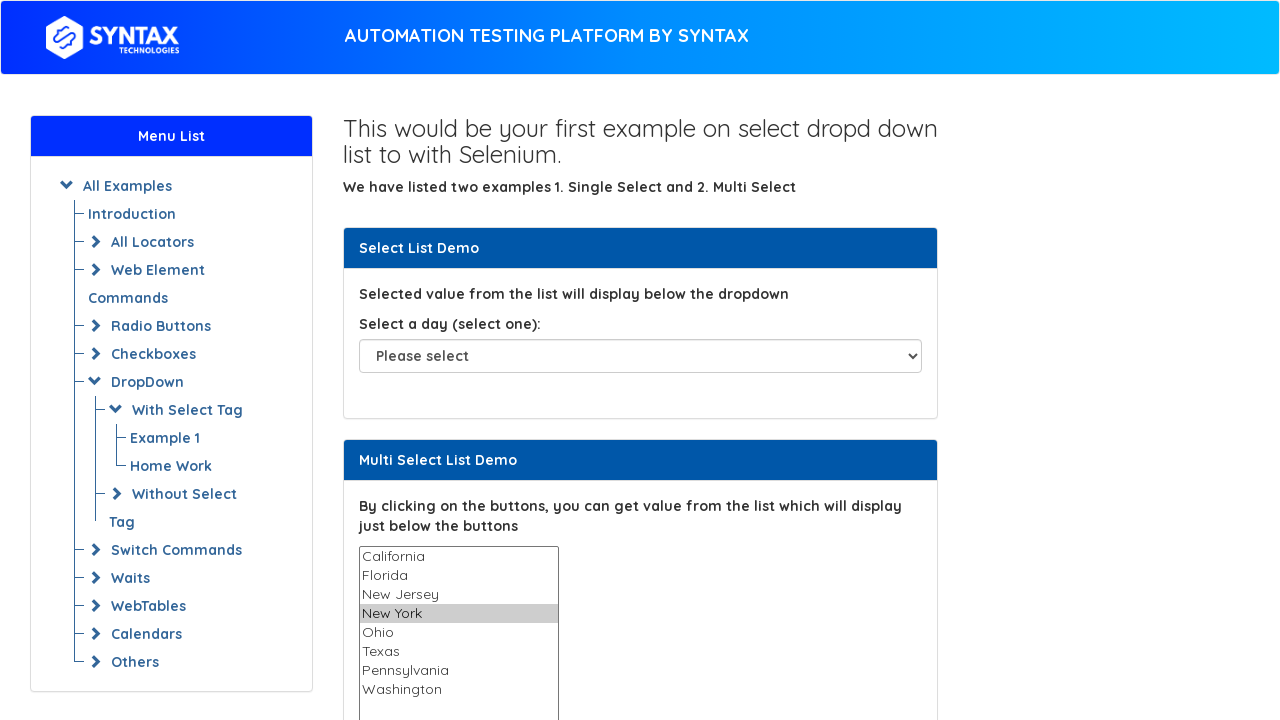

Selected 'Texas' option by visible text on #multi-select
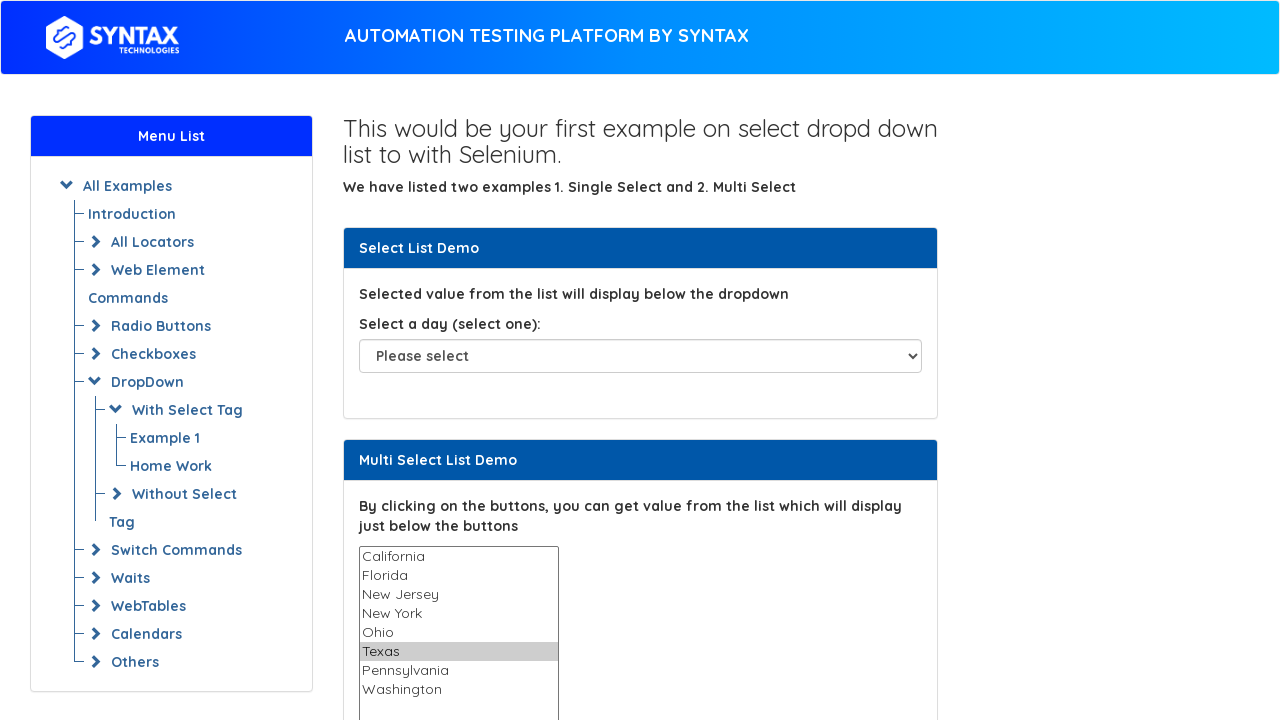

Waited 3 seconds to observe the selections
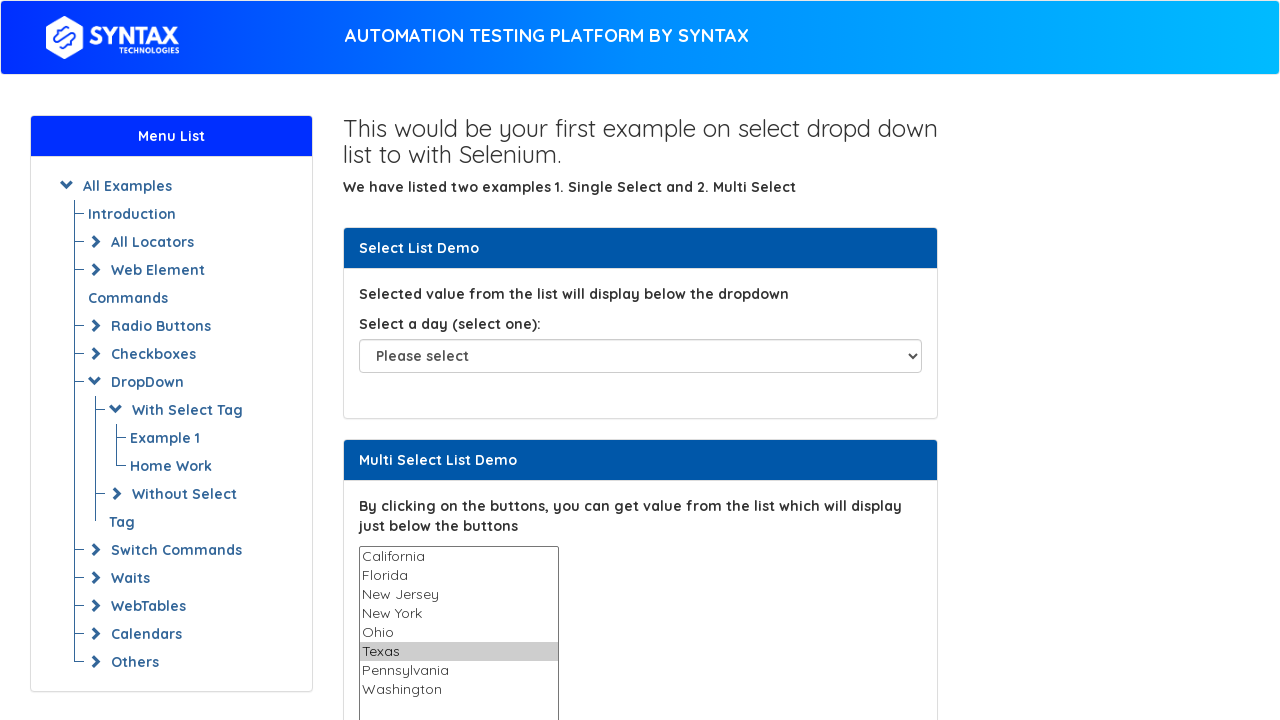

Evaluated current selected option values
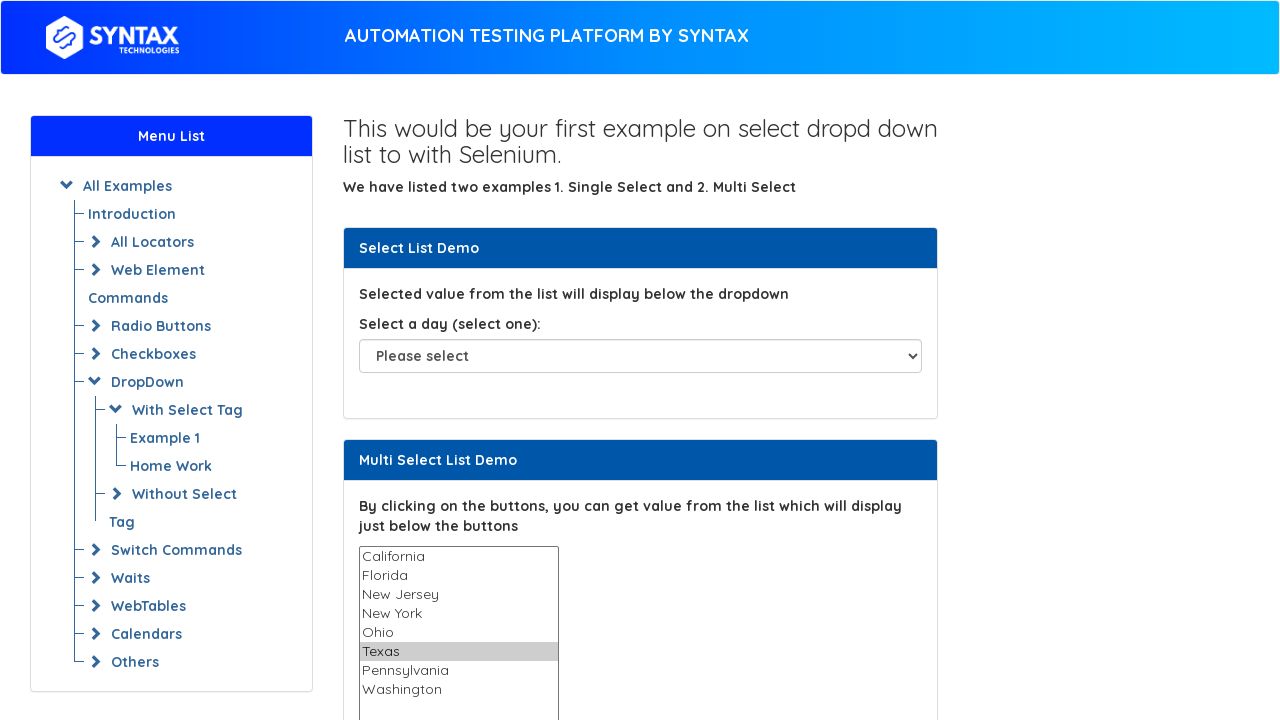

Evaluated the value of the option at index 3
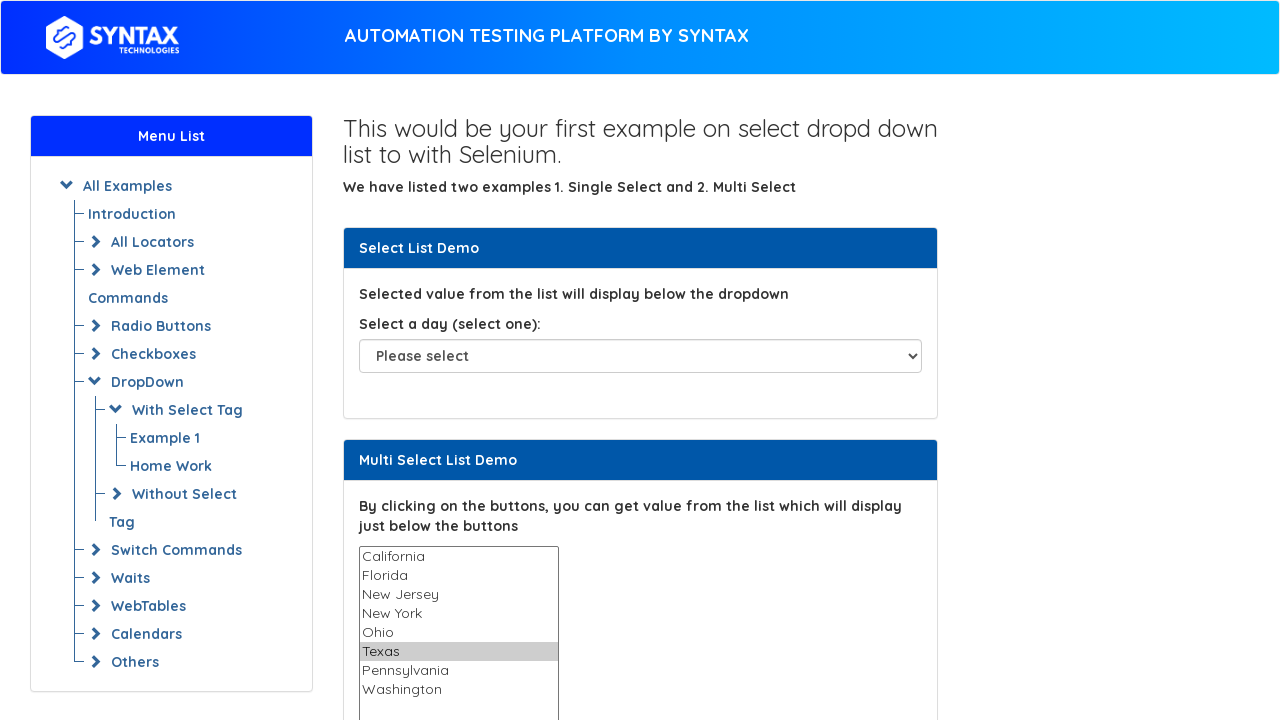

Filtered out the index 3 option value from current selections
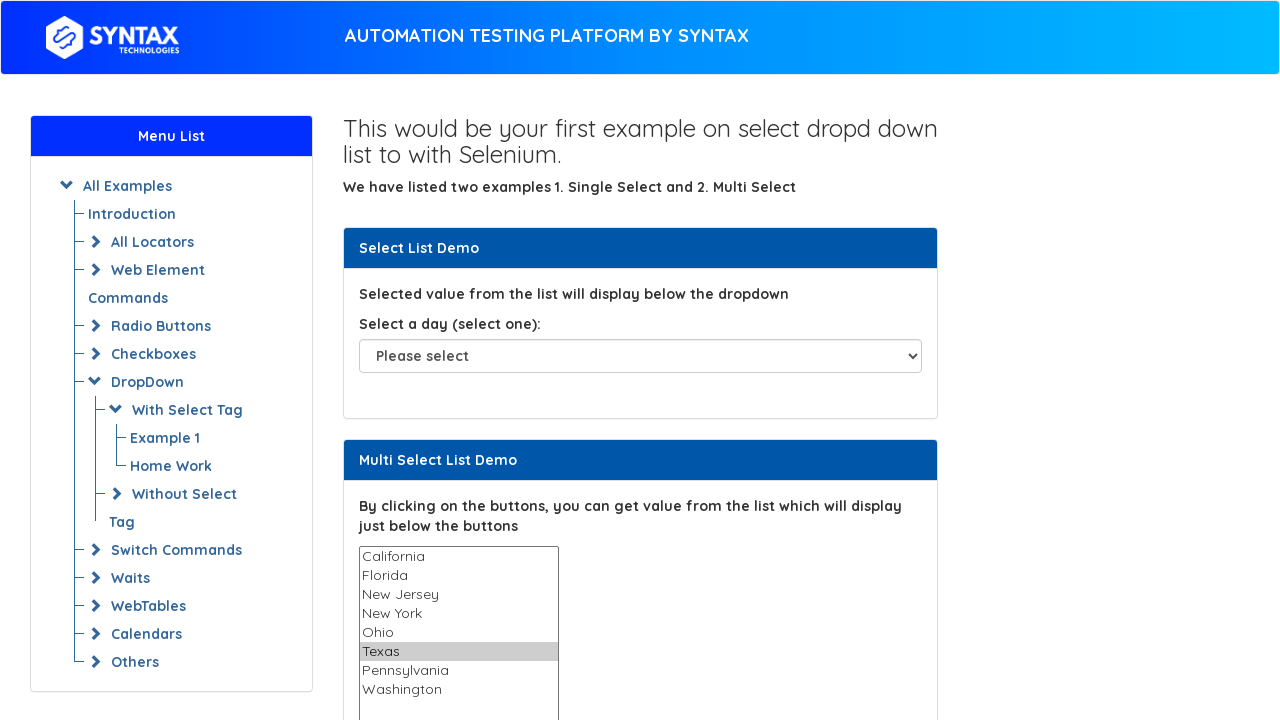

Deselected the option at index 3 by reselecting remaining values on #multi-select
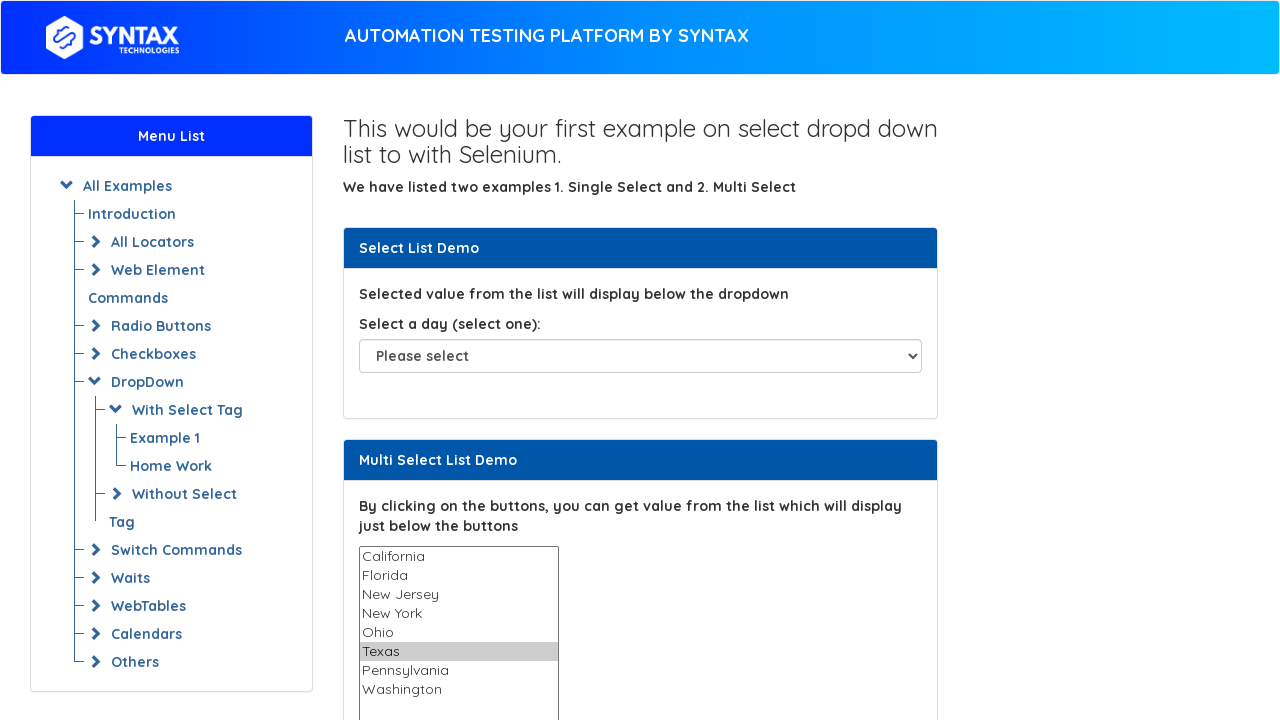

Evaluated all available option values in the dropdown
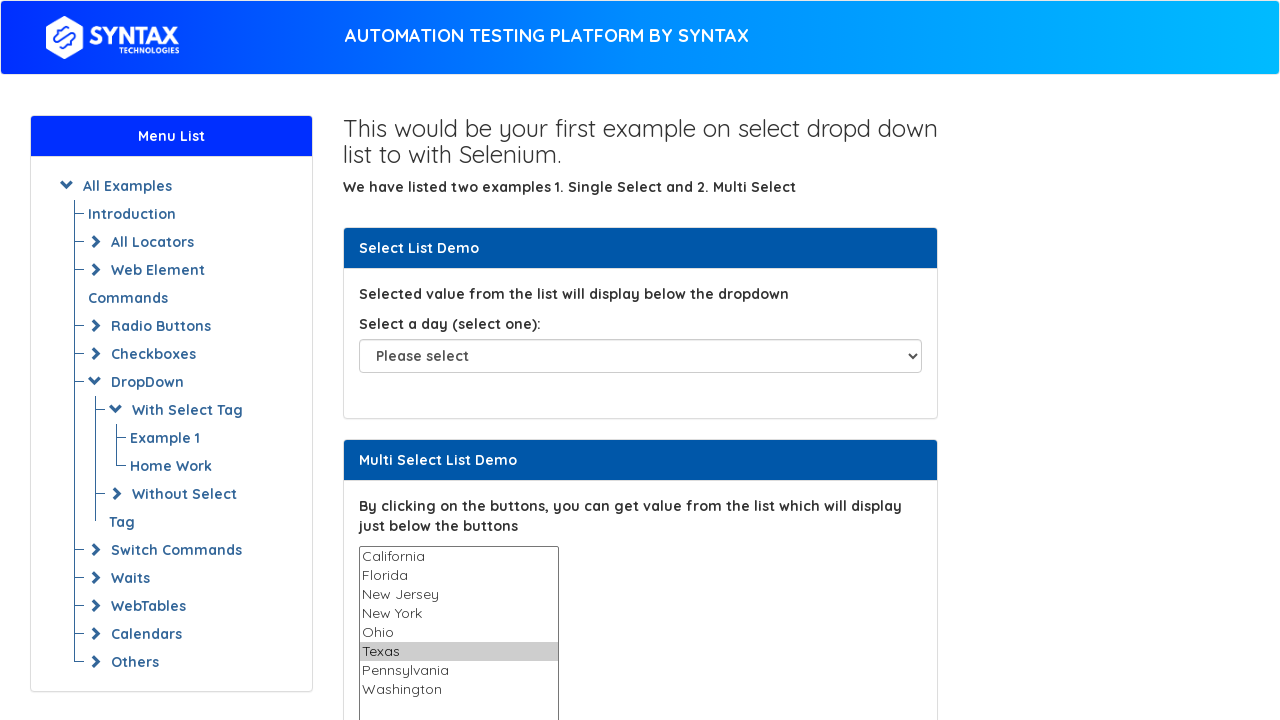

Selected all available options in the multi-select dropdown on #multi-select
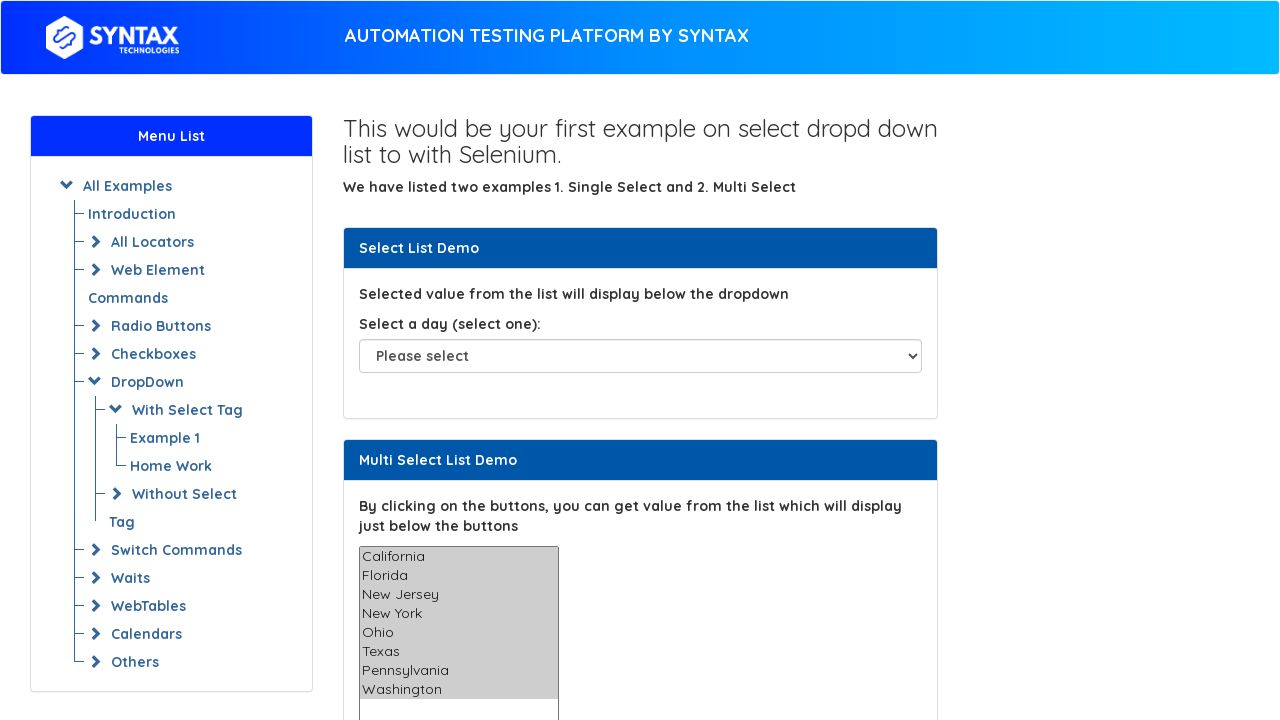

Deselected all options by selecting an empty list on #multi-select
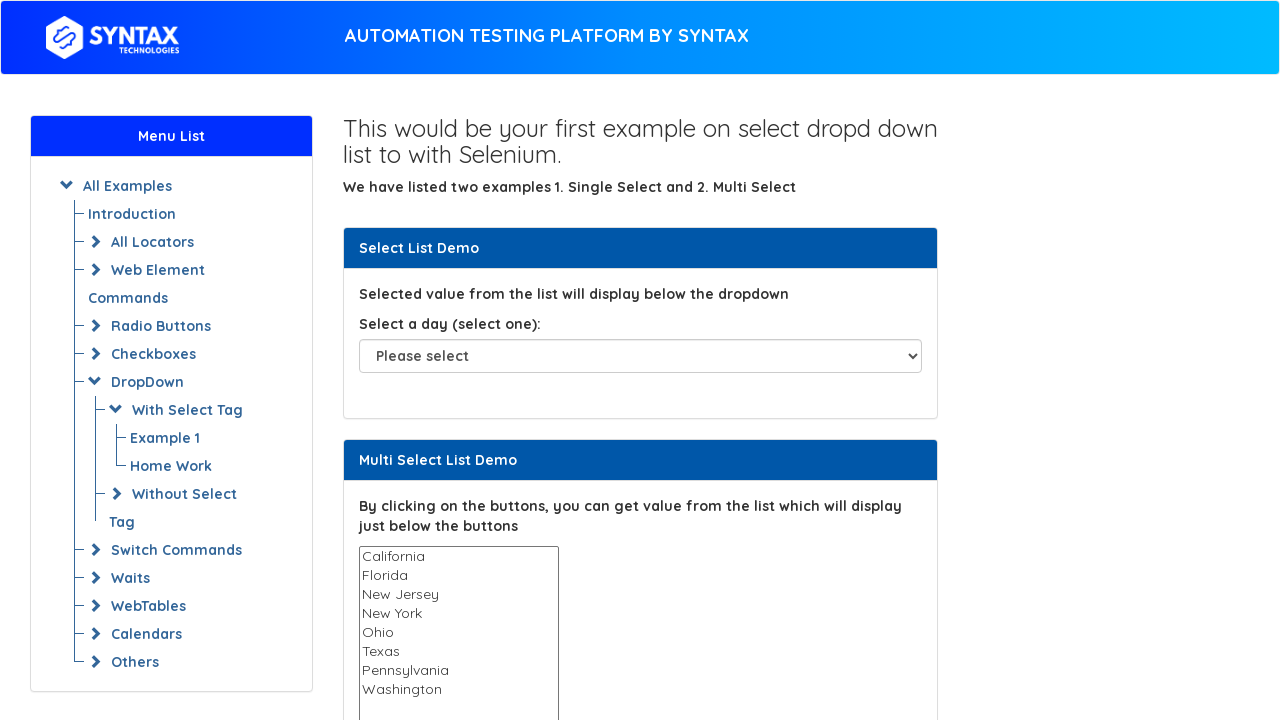

Evaluated whether the dropdown has the multiple attribute
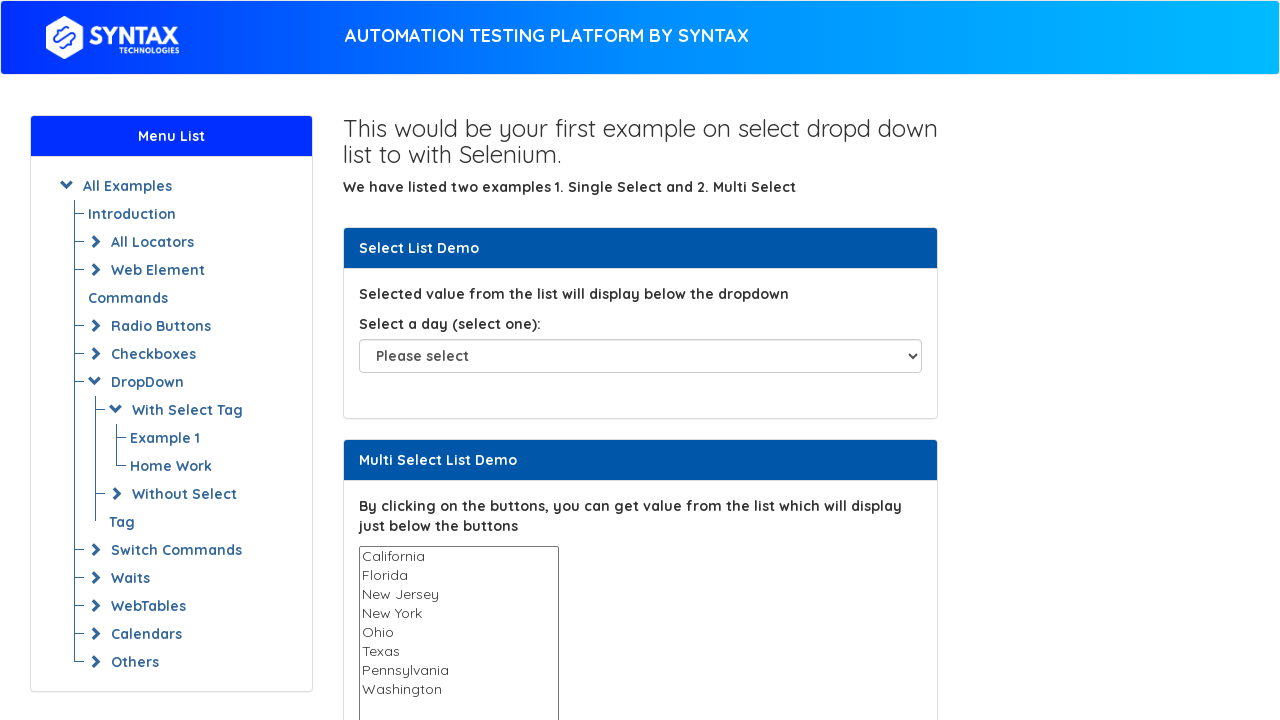

Printed result: Is multi-select: True
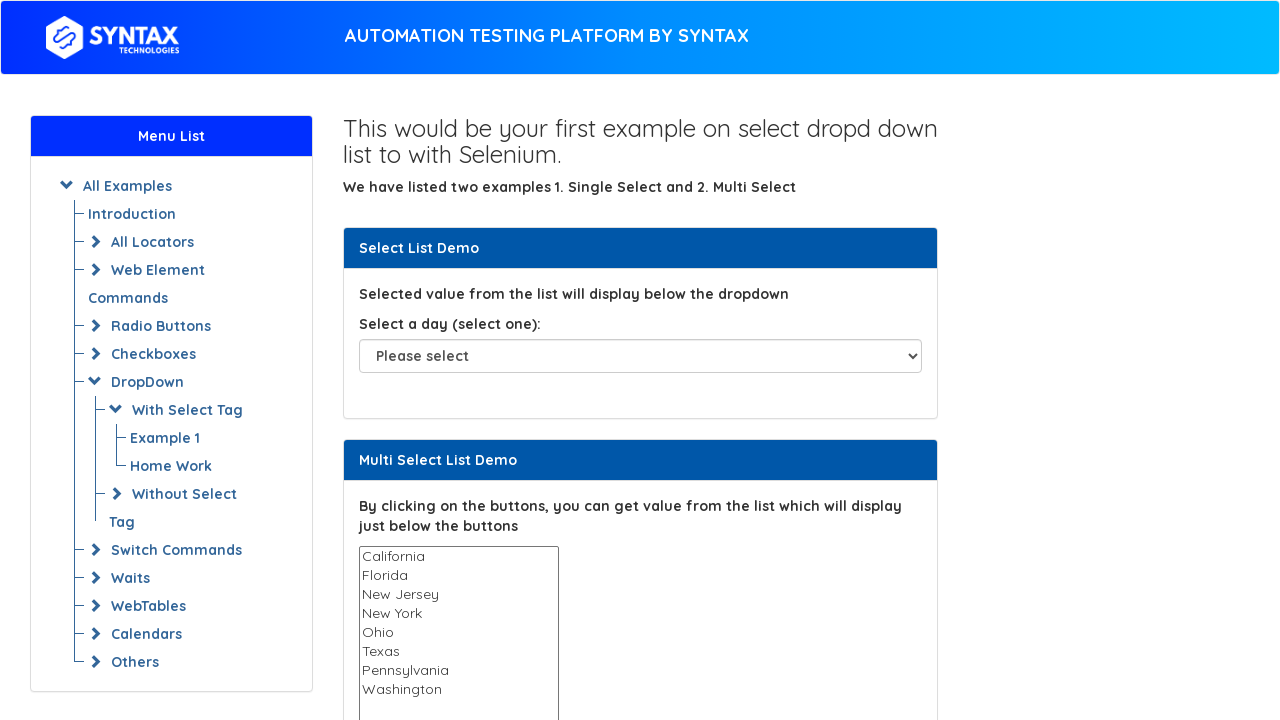

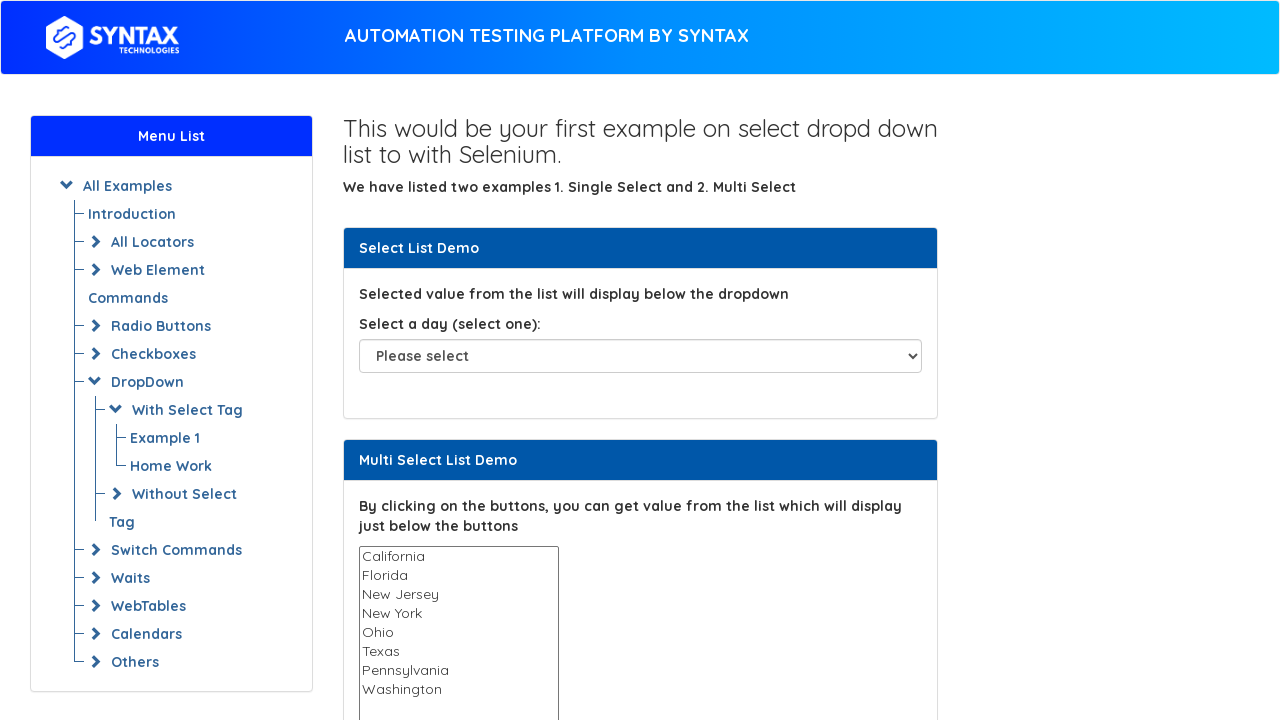